Tests an e-commerce grocery shopping flow by adding multiple items to cart, proceeding to checkout, and validating promo code functionality with both invalid and valid codes.

Starting URL: https://rahulshettyacademy.com/seleniumPractise/#/

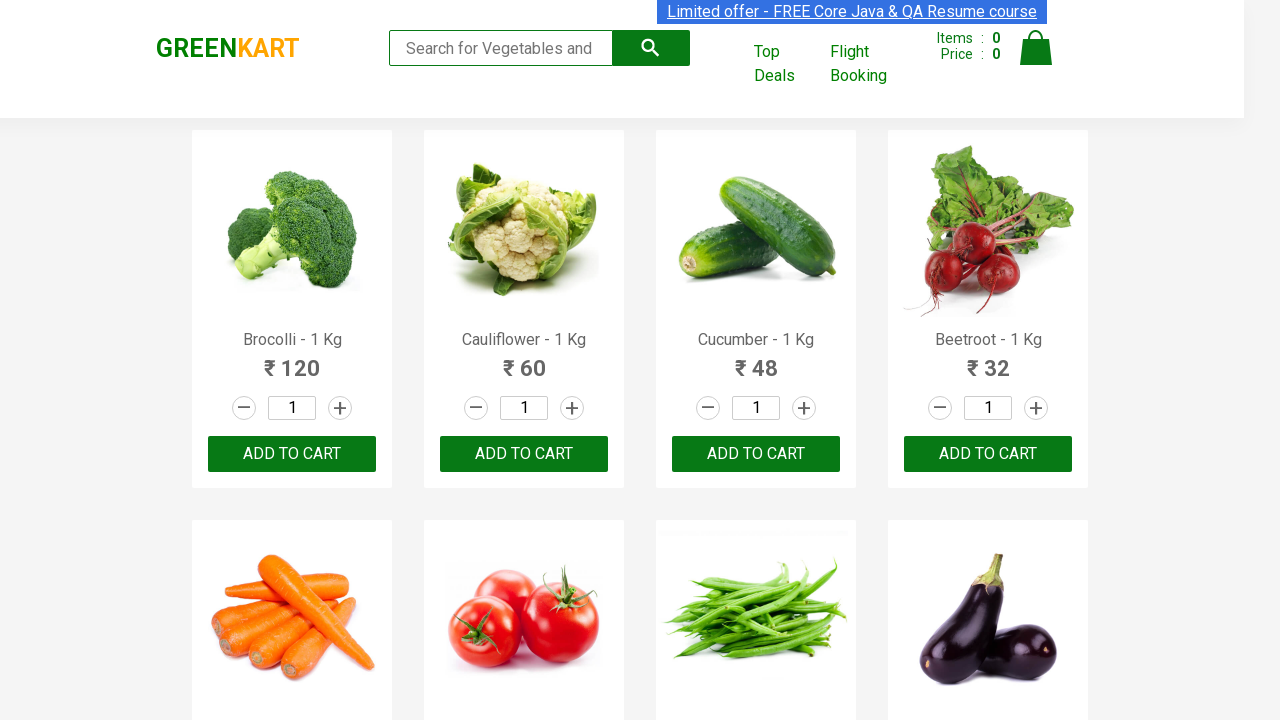

Products loaded and visible on page
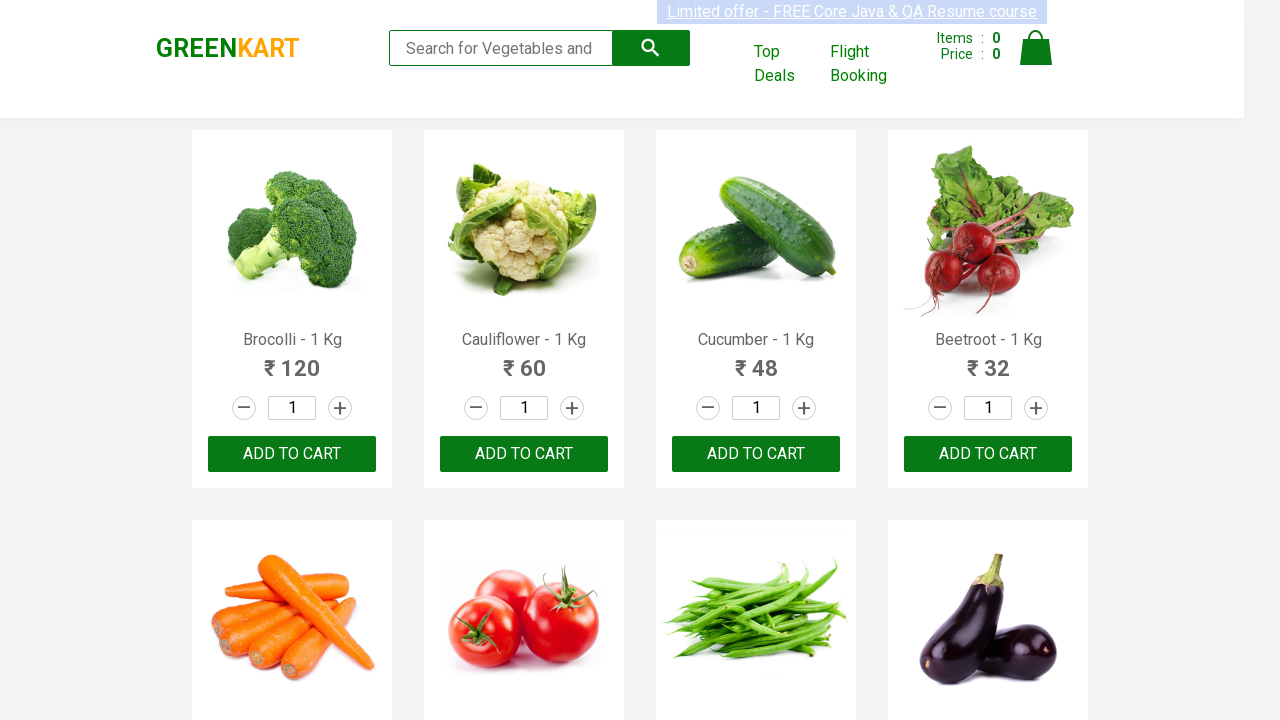

Retrieved all product name elements
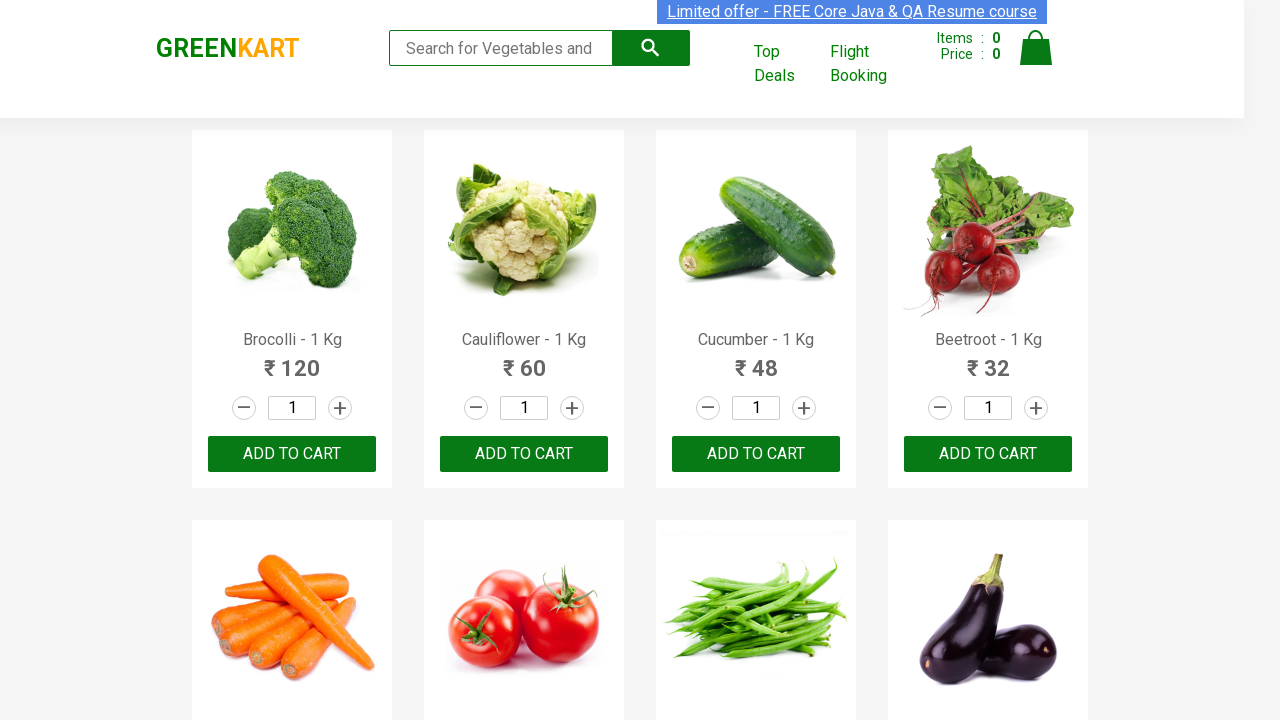

Retrieved all add to cart buttons
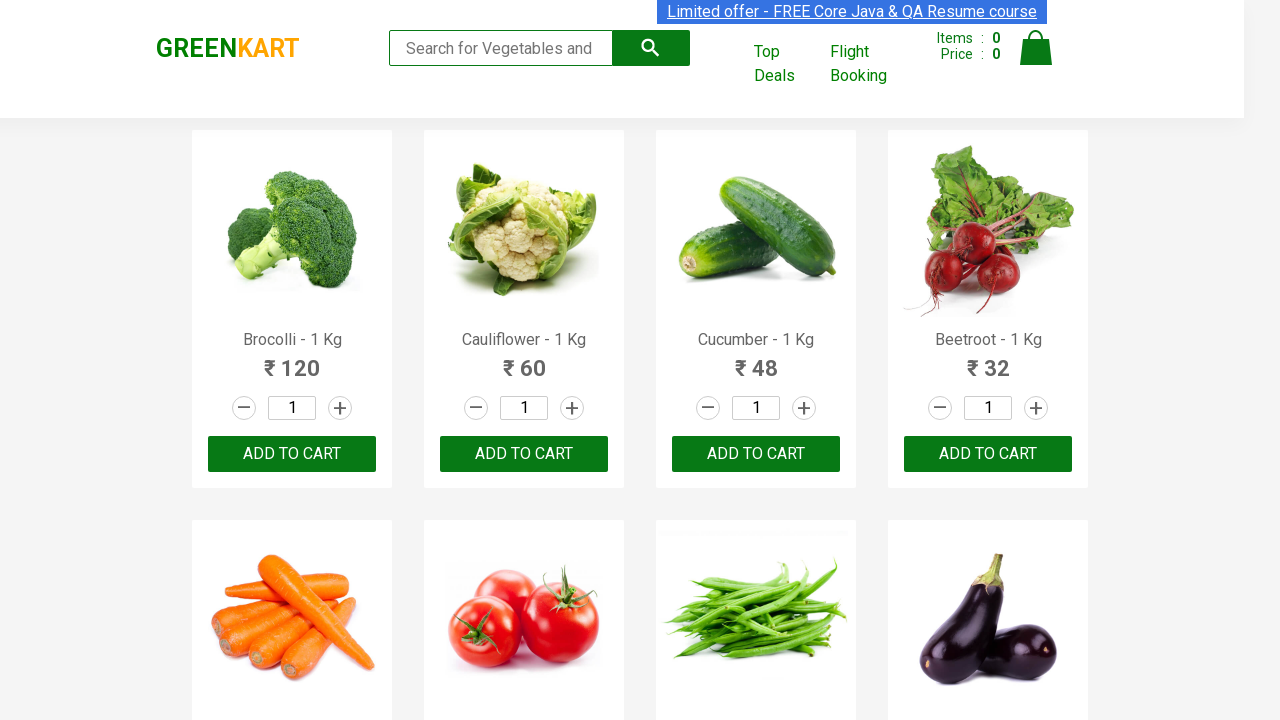

Added 'Cucumber' to cart at (756, 454) on xpath=//div[@class='products']/div/div/button >> nth=2
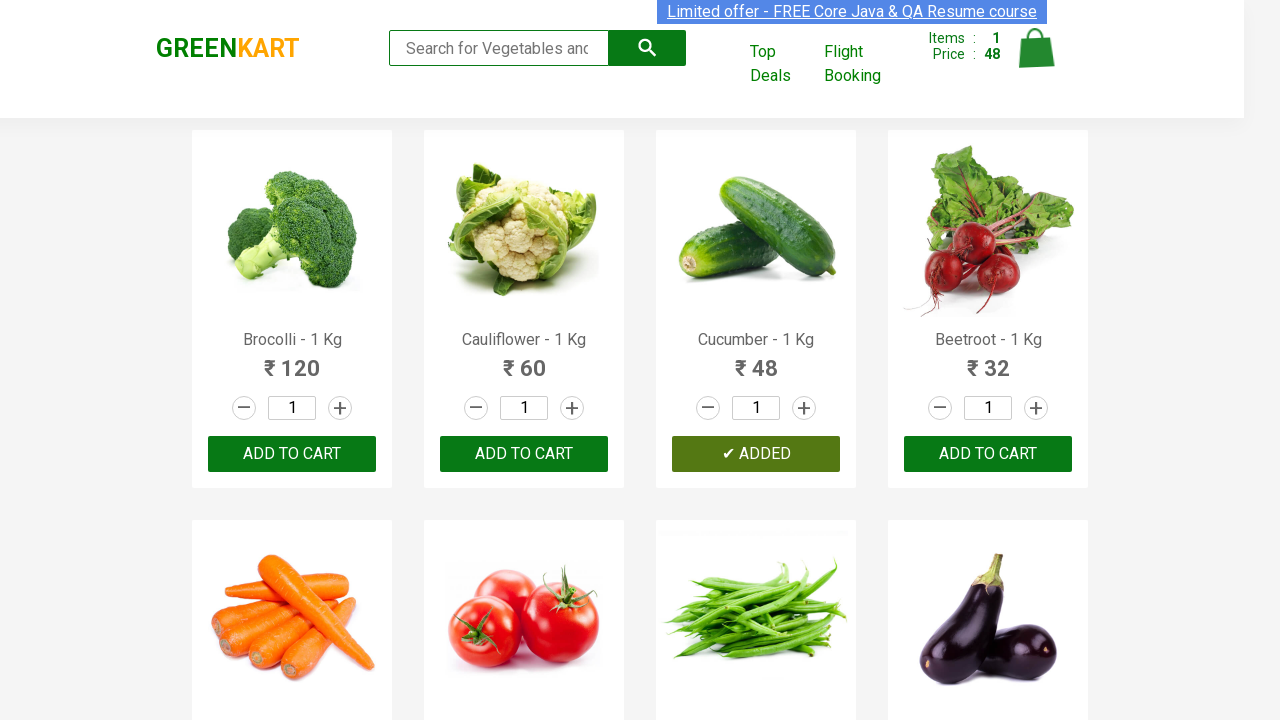

Added 'Beetroot' to cart at (988, 454) on xpath=//div[@class='products']/div/div/button >> nth=3
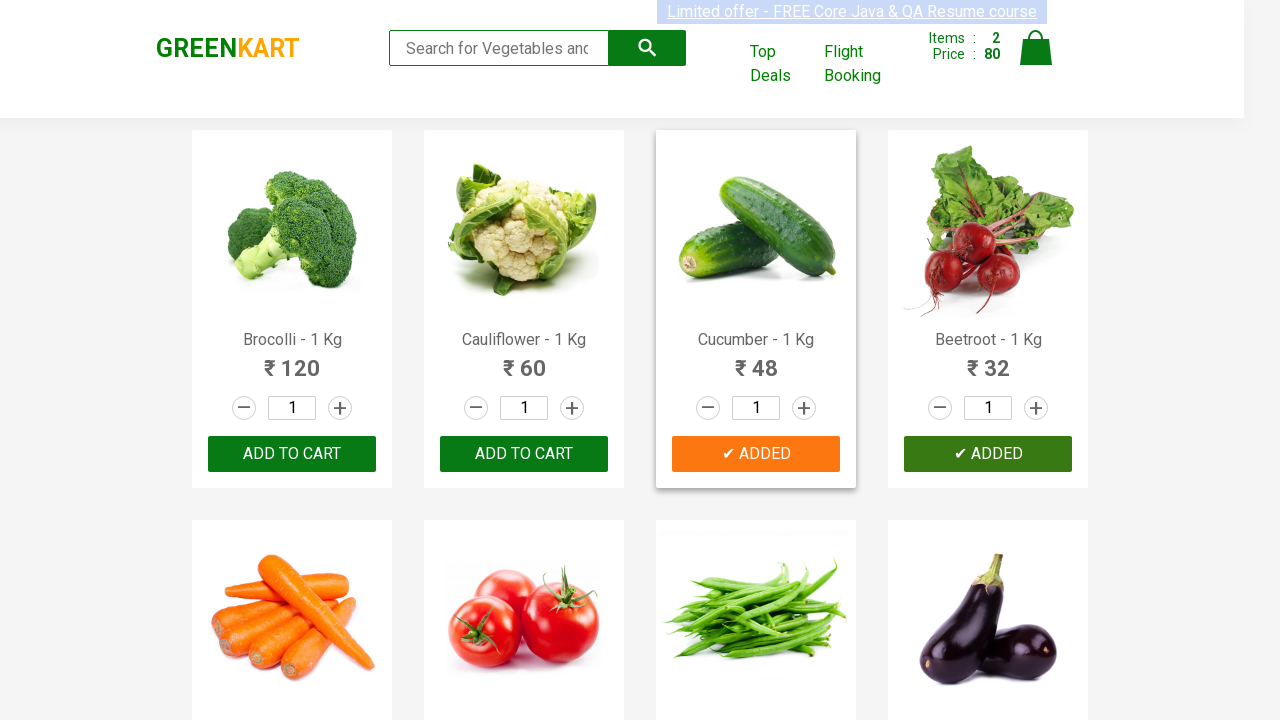

Added 'Brinjal' to cart at (988, 360) on xpath=//div[@class='products']/div/div/button >> nth=7
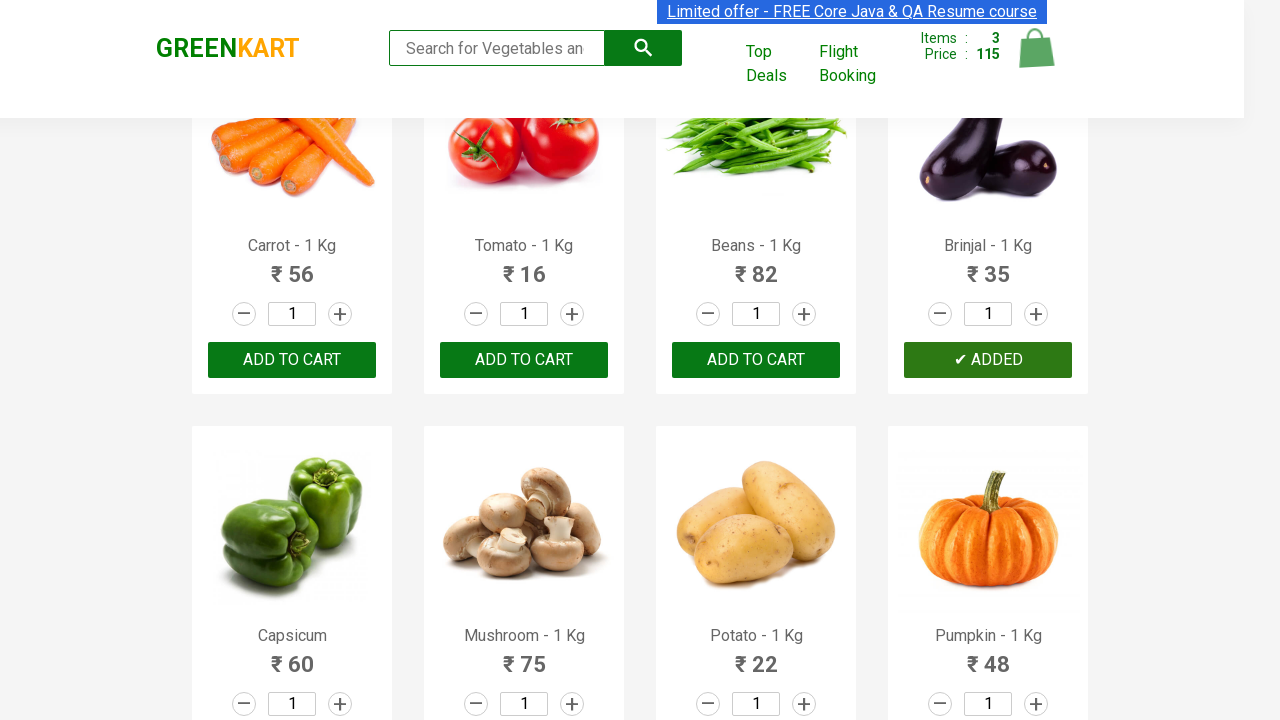

Added 'Banana' to cart at (988, 360) on xpath=//div[@class='products']/div/div/button >> nth=15
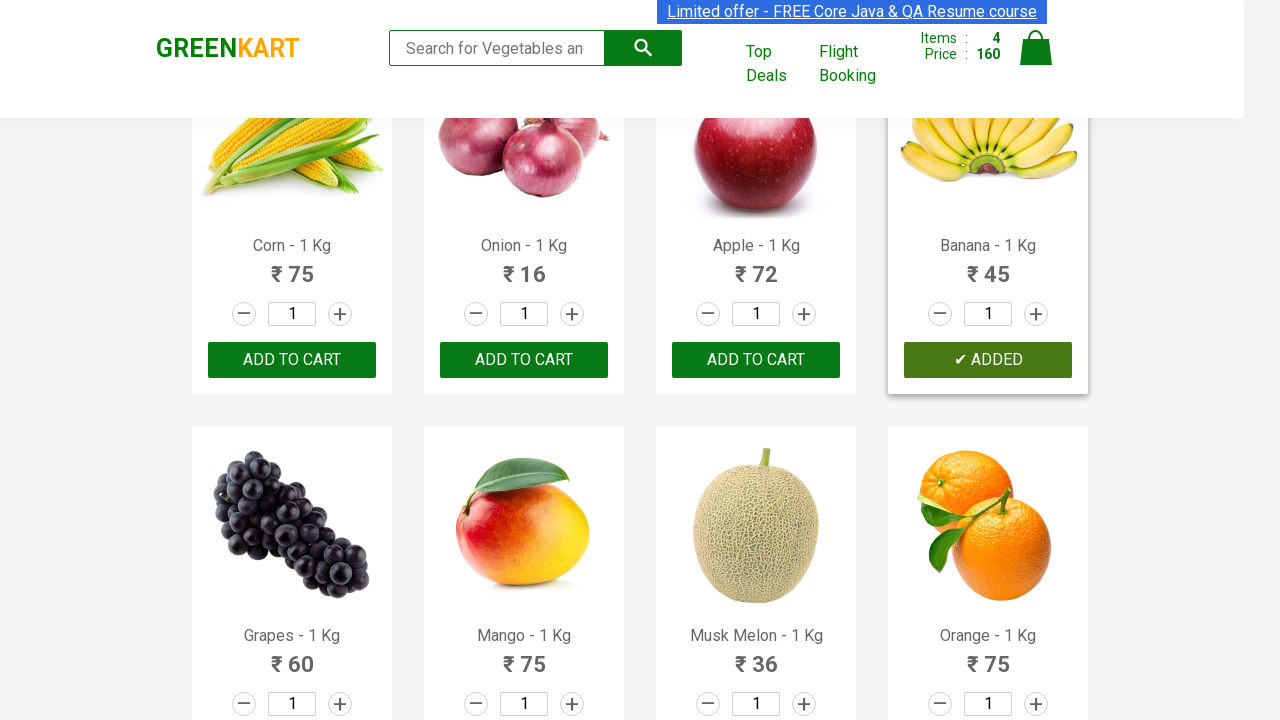

Added 'Water Melon' to cart at (292, 360) on xpath=//div[@class='products']/div/div/button >> nth=24
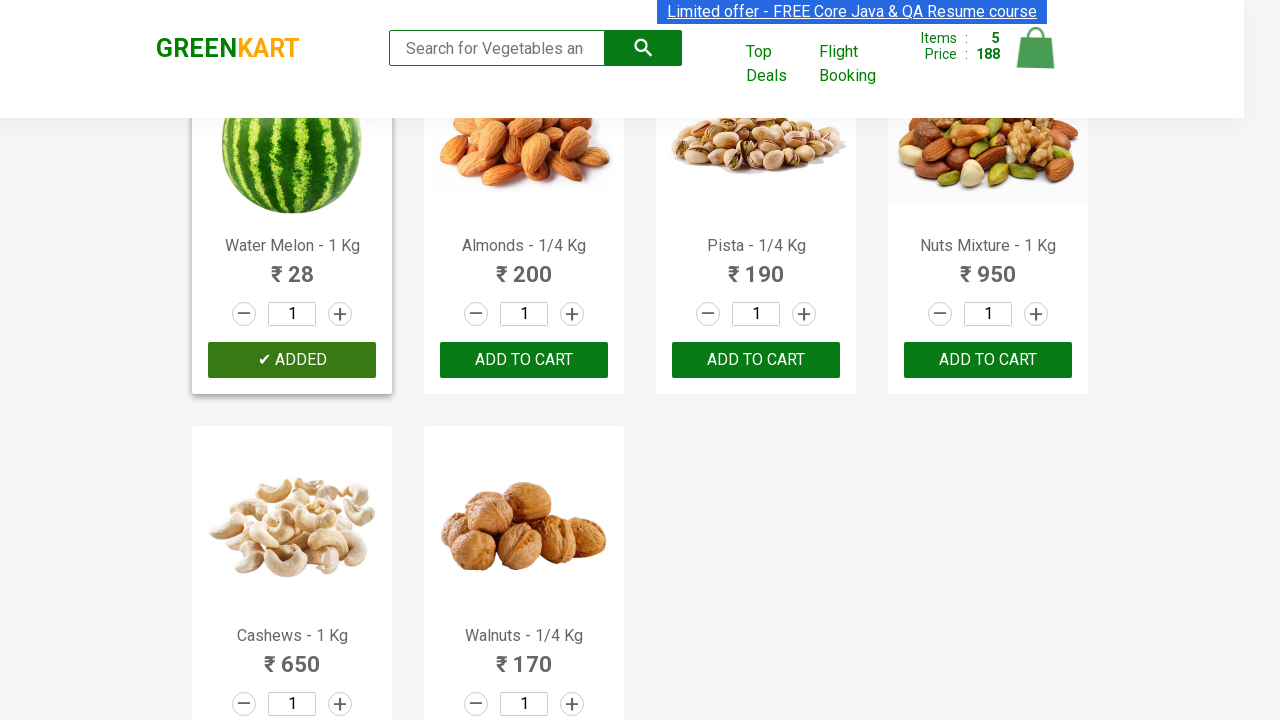

Added 'Walnuts' to cart at (524, 569) on xpath=//div[@class='products']/div/div/button >> nth=29
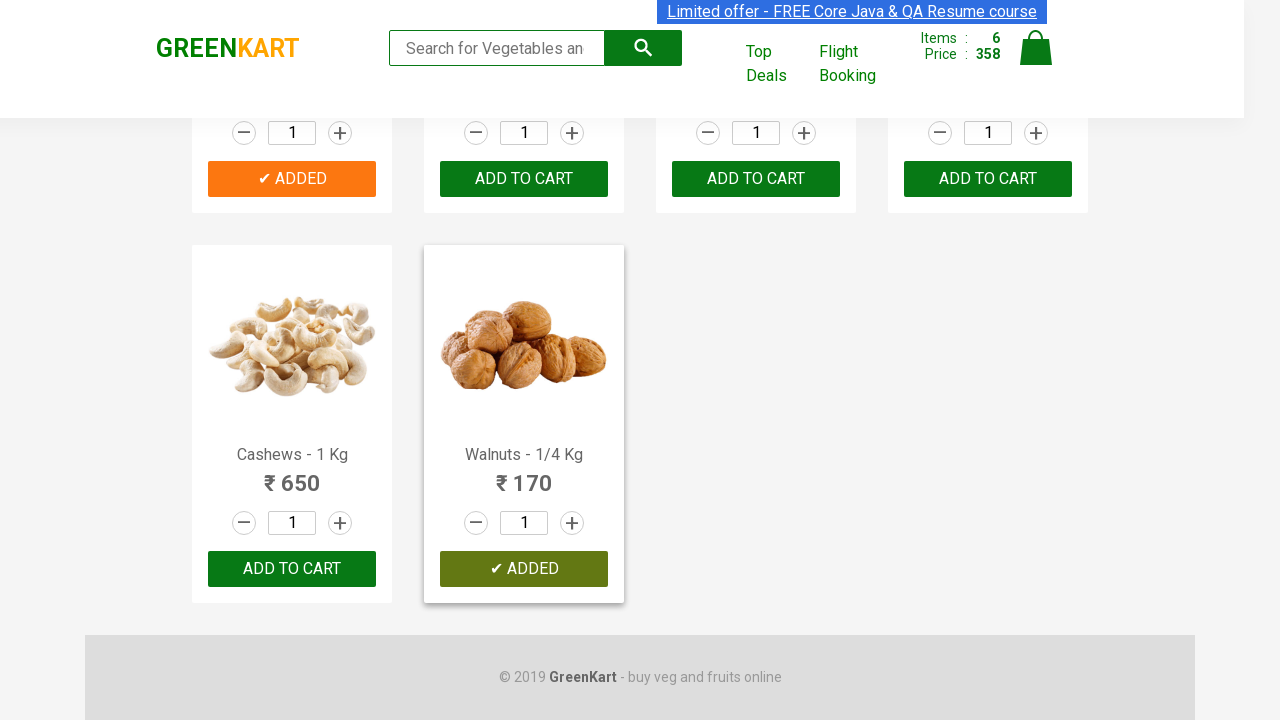

Clicked on cart icon to view cart at (1036, 48) on .cart-icon img[alt='Cart']
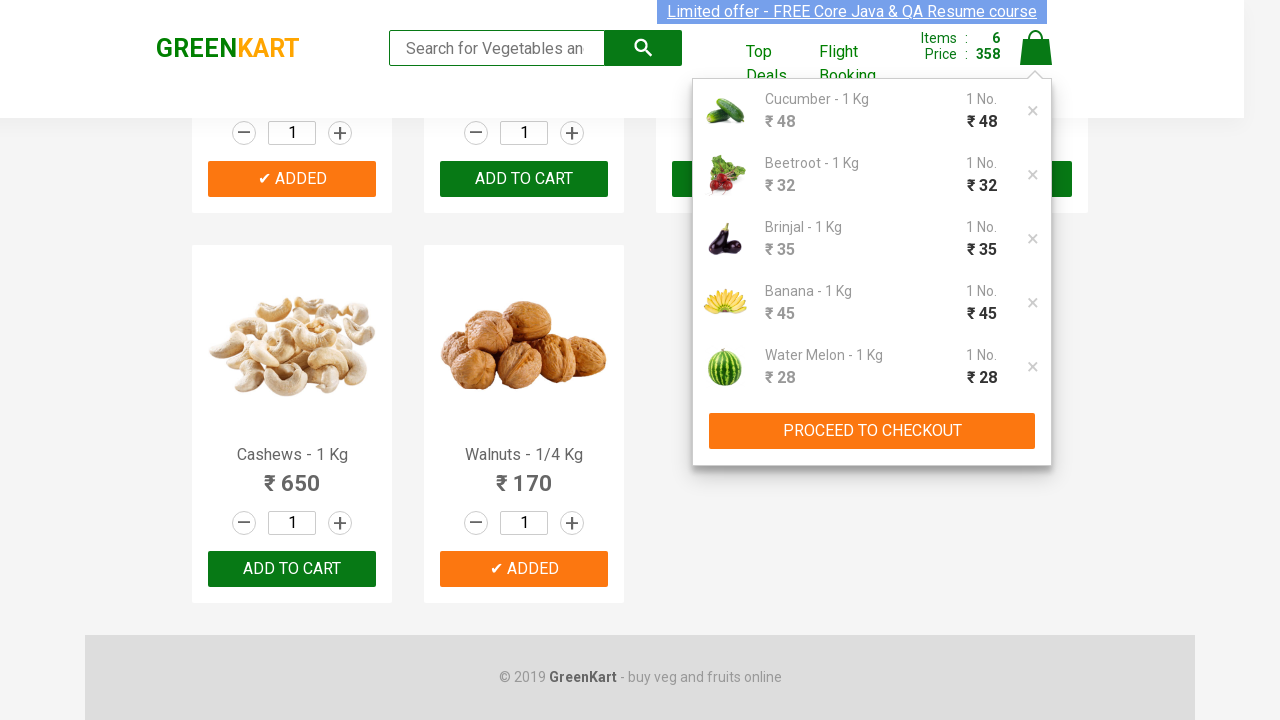

PROCEED TO CHECKOUT button is visible
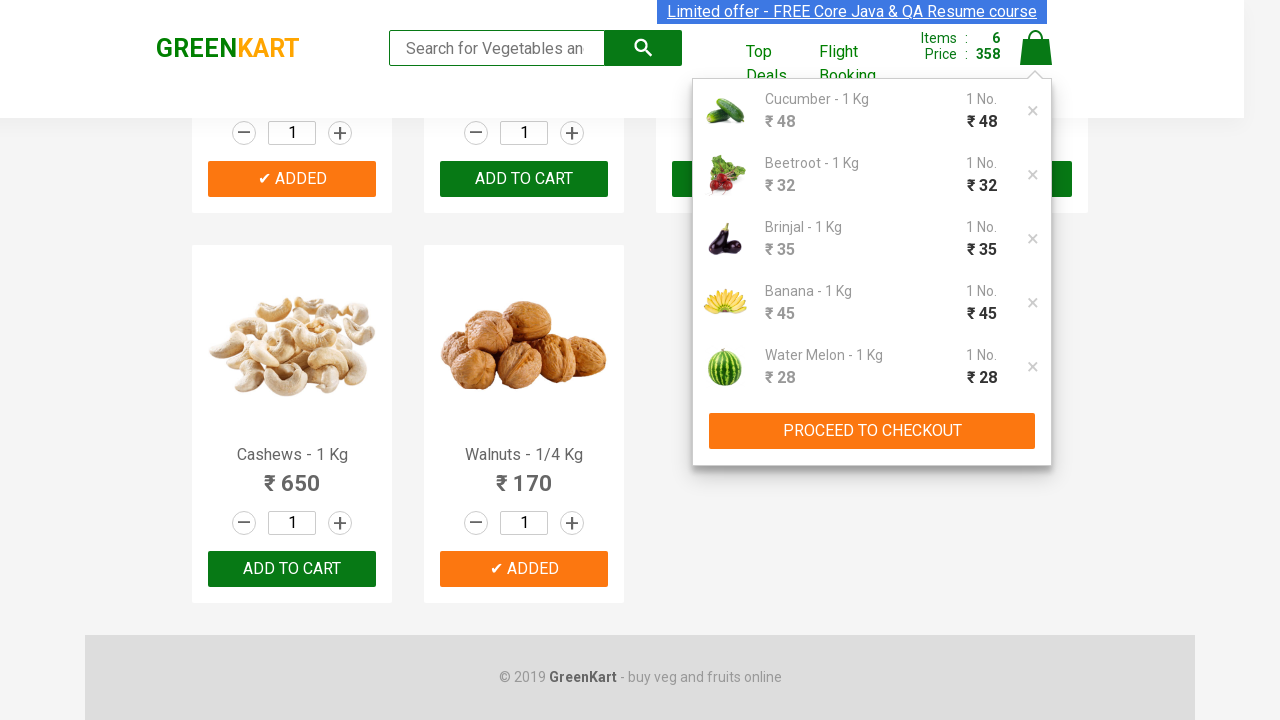

Clicked PROCEED TO CHECKOUT button at (872, 431) on xpath=//div[@class='action-block']/button[text()='PROCEED TO CHECKOUT']
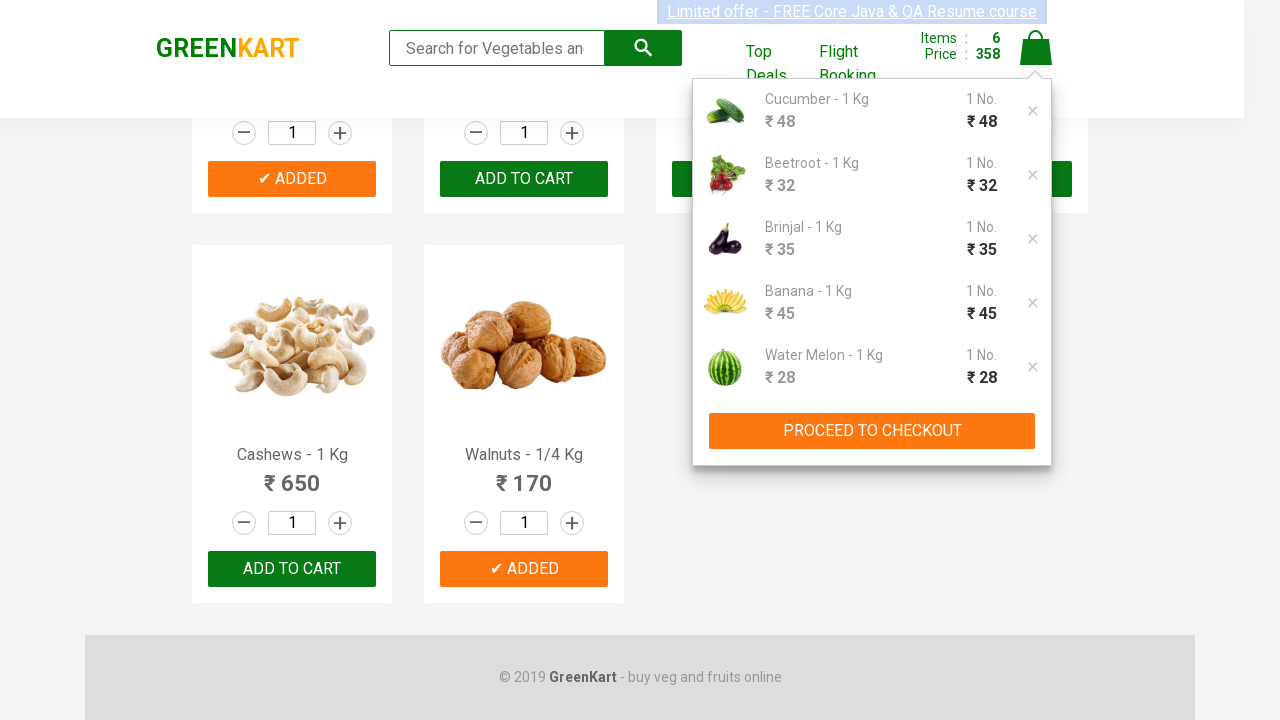

Promo code input field is visible
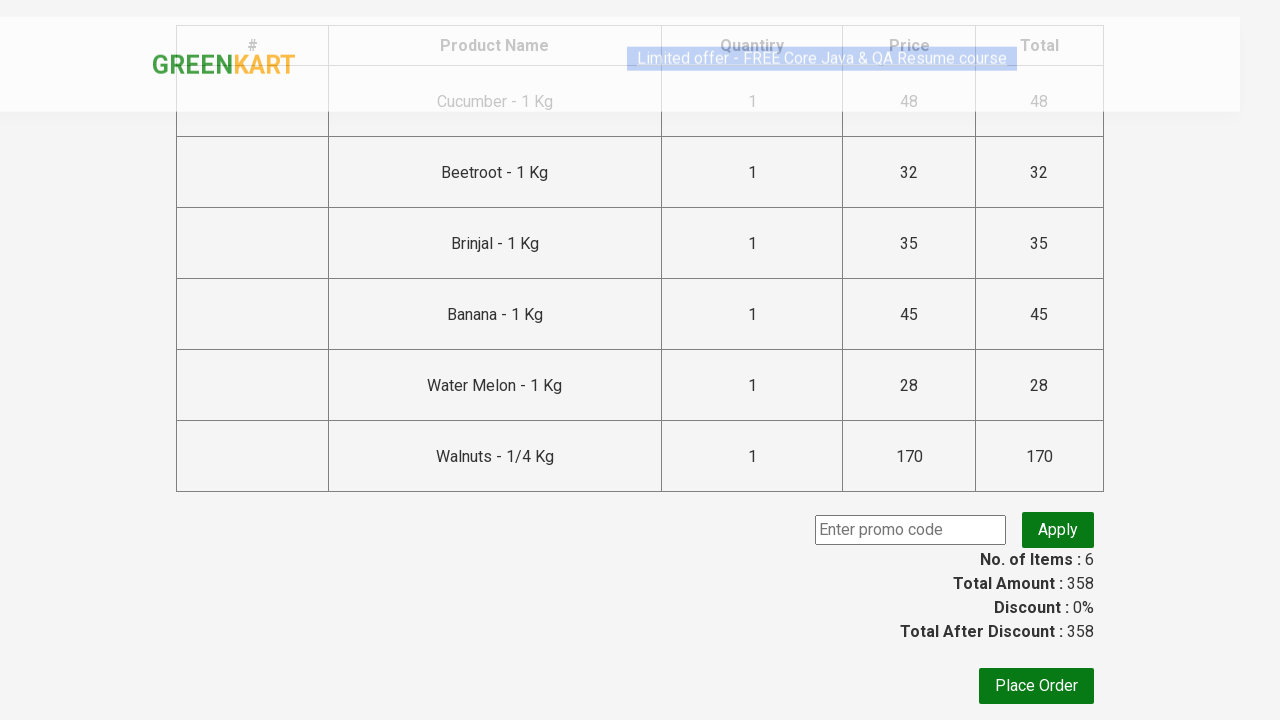

Entered invalid promo code 'Kunal' on .promoCode
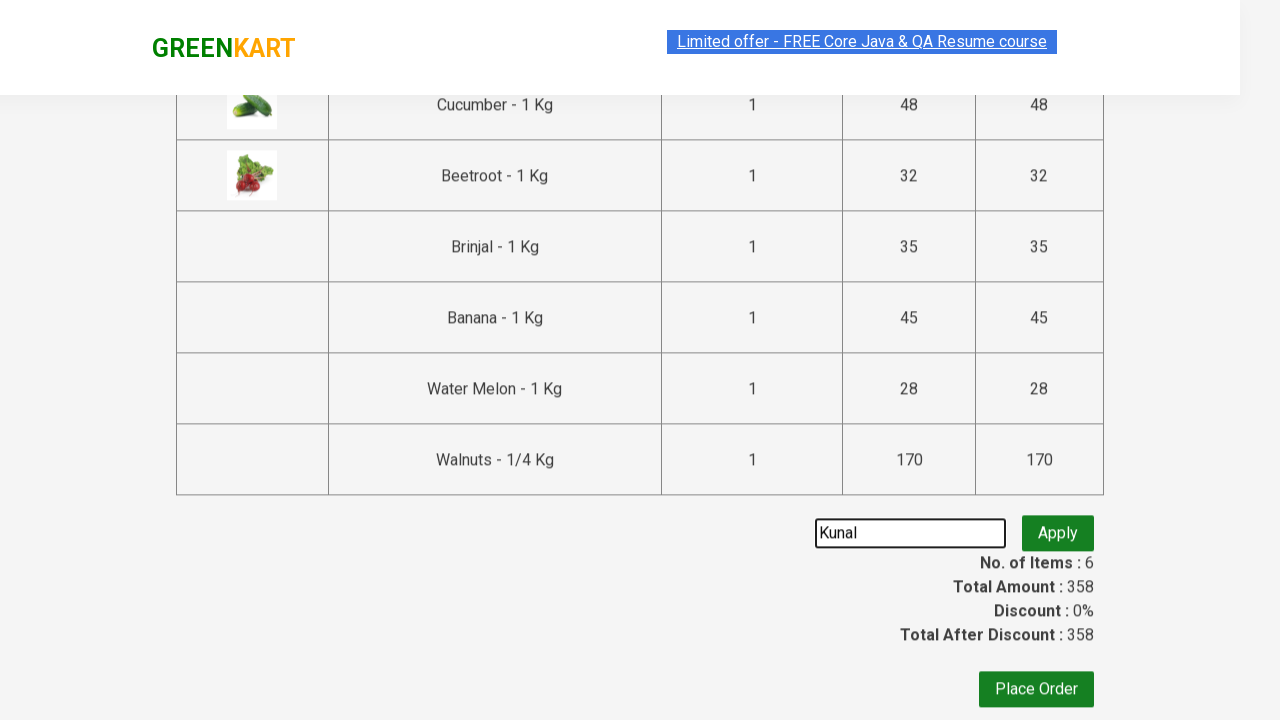

Clicked apply promo button with invalid code at (1058, 530) on .promoBtn
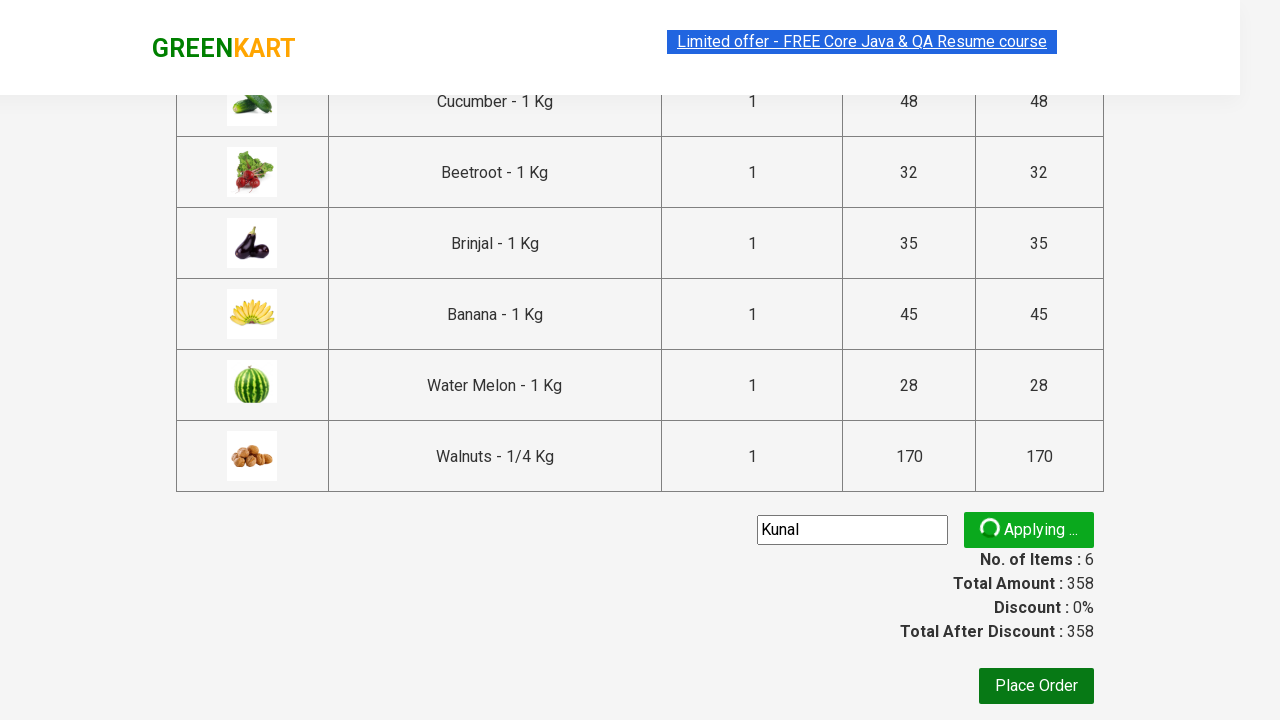

Invalid promo code error message displayed
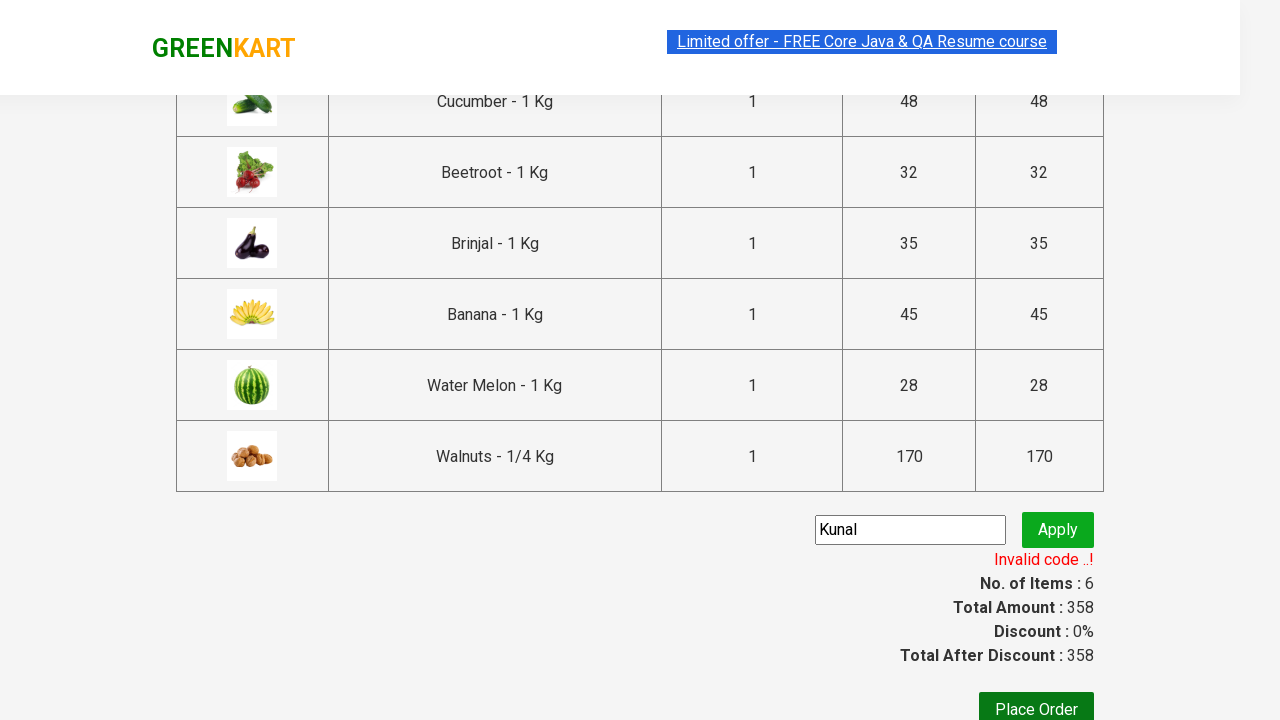

Cleared promo code input field on .promoCode
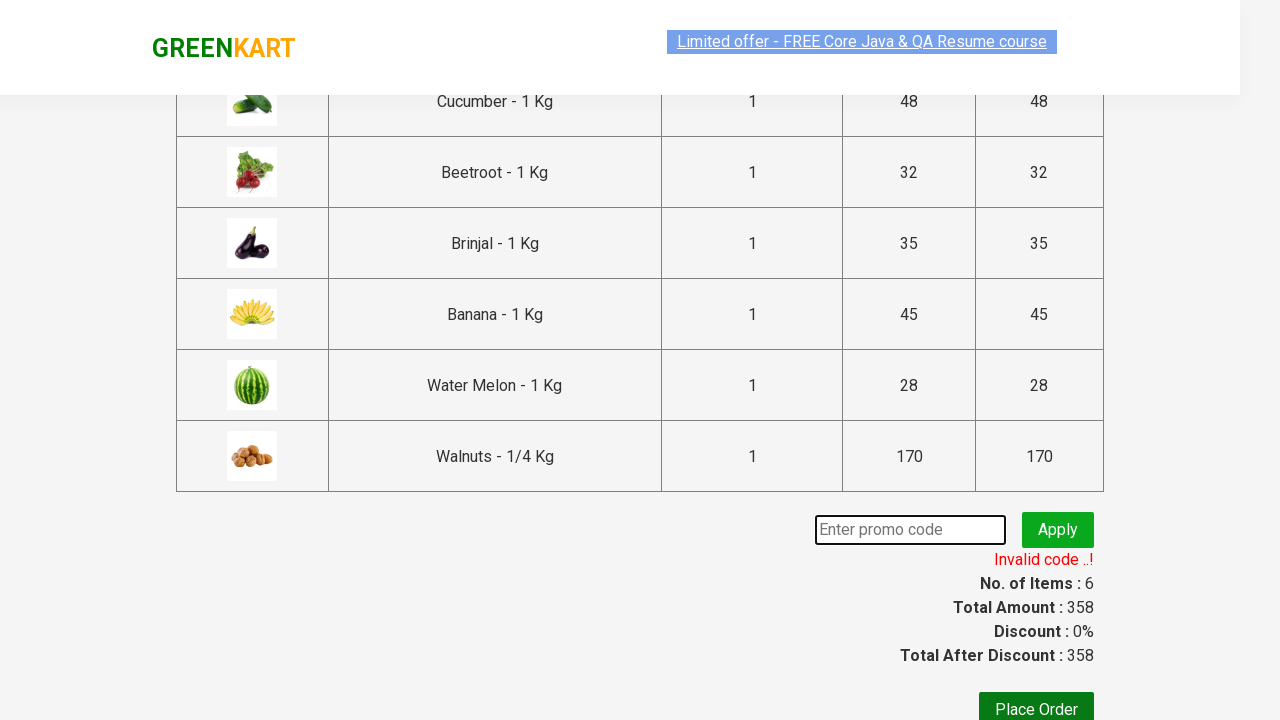

Entered valid promo code 'rahulshettyacademy' on .promoCode
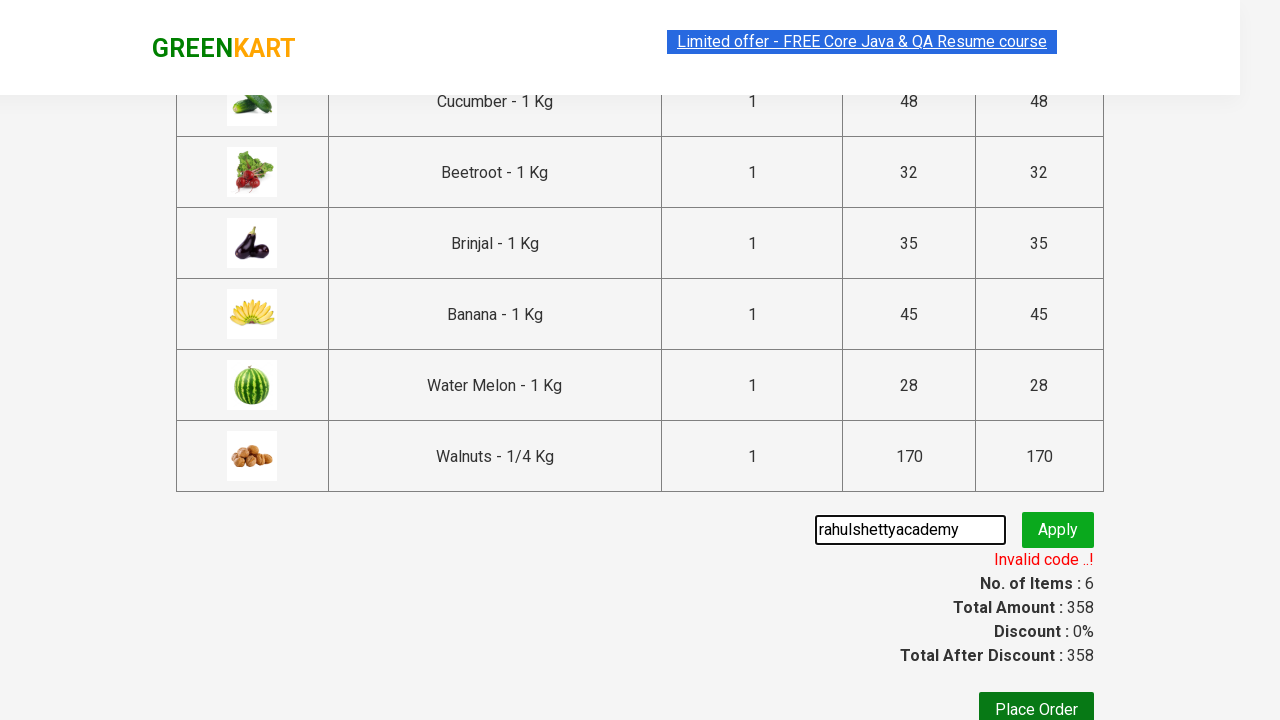

Clicked apply promo button with valid code at (1058, 530) on .promoBtn
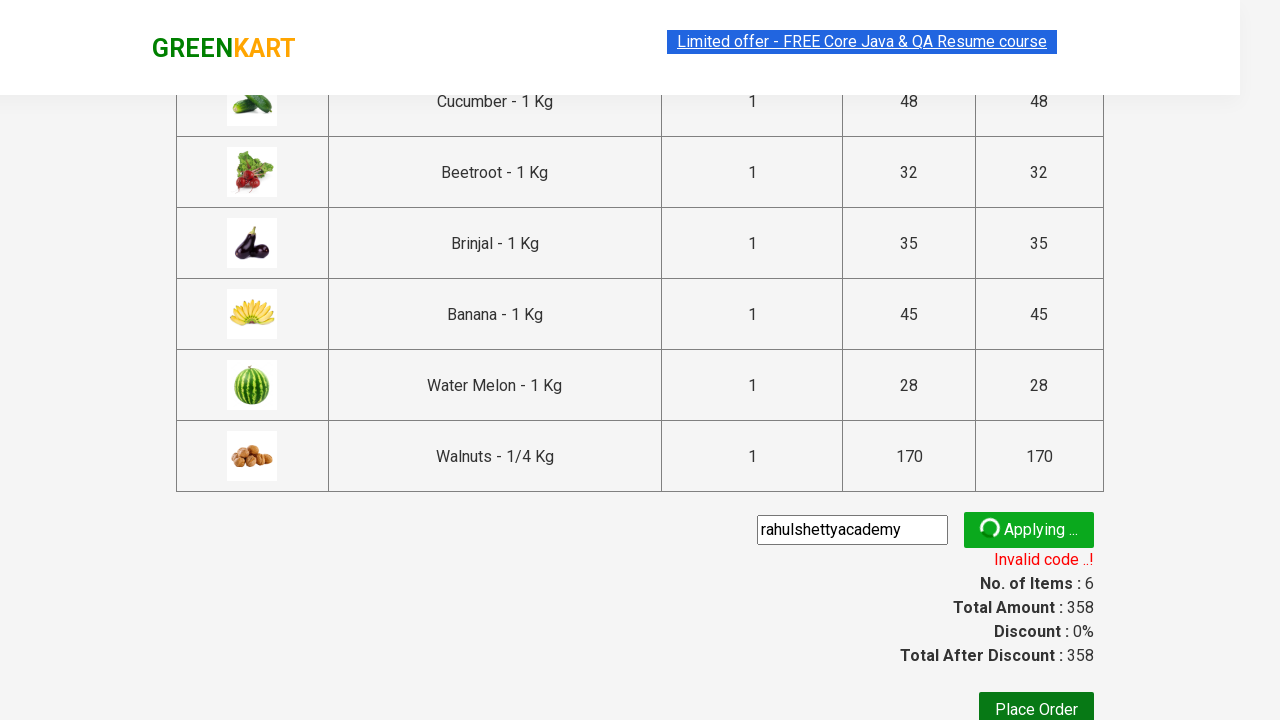

Valid promo code successfully applied
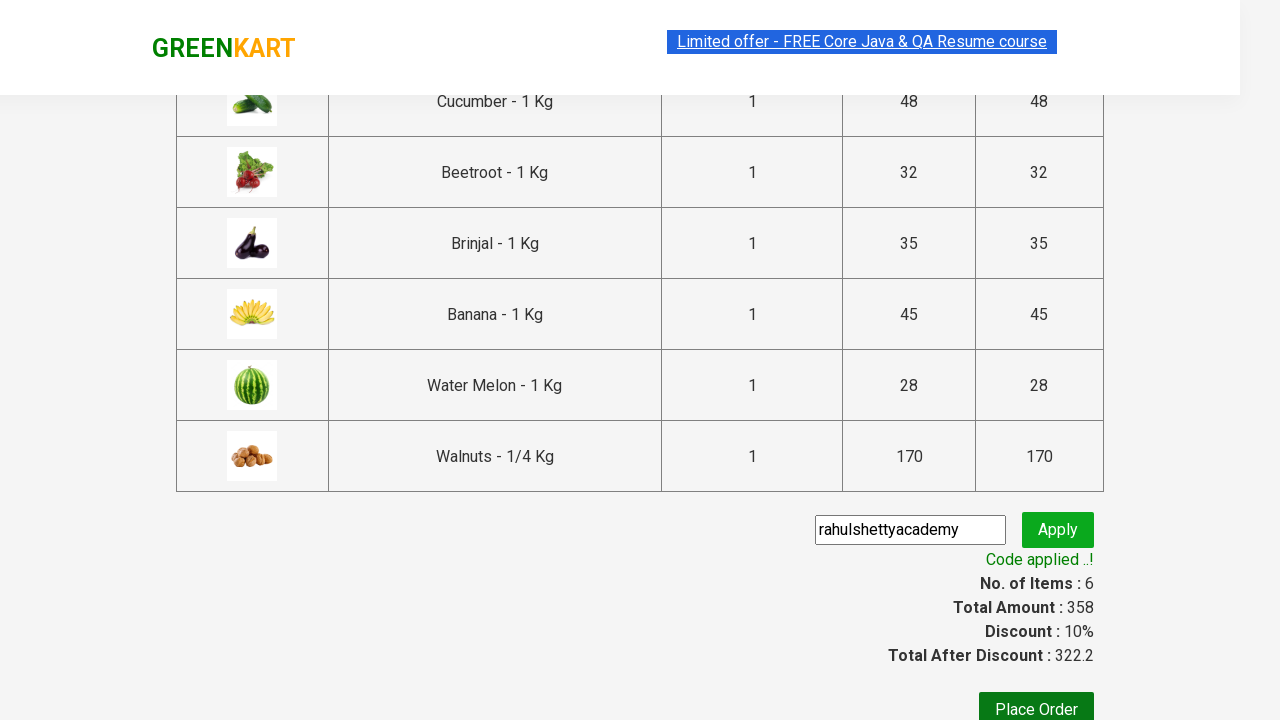

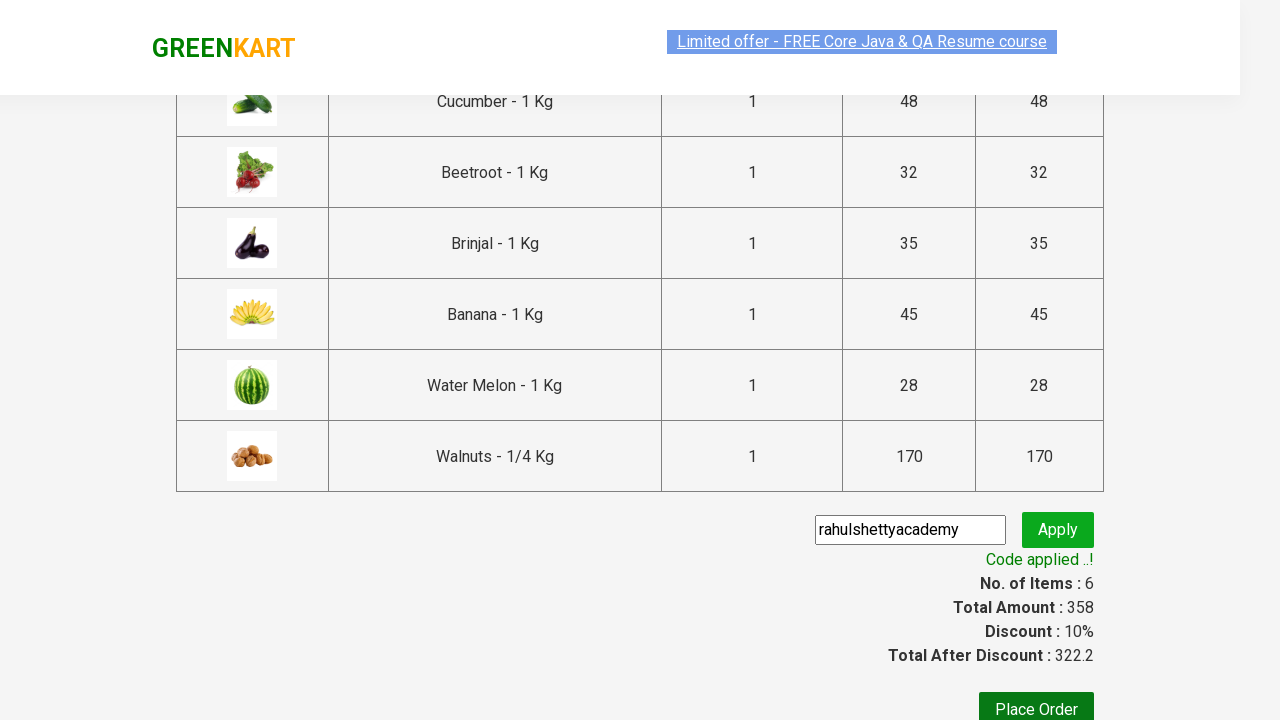